Tests unmarking items as complete by unchecking their checkboxes

Starting URL: https://demo.playwright.dev/todomvc

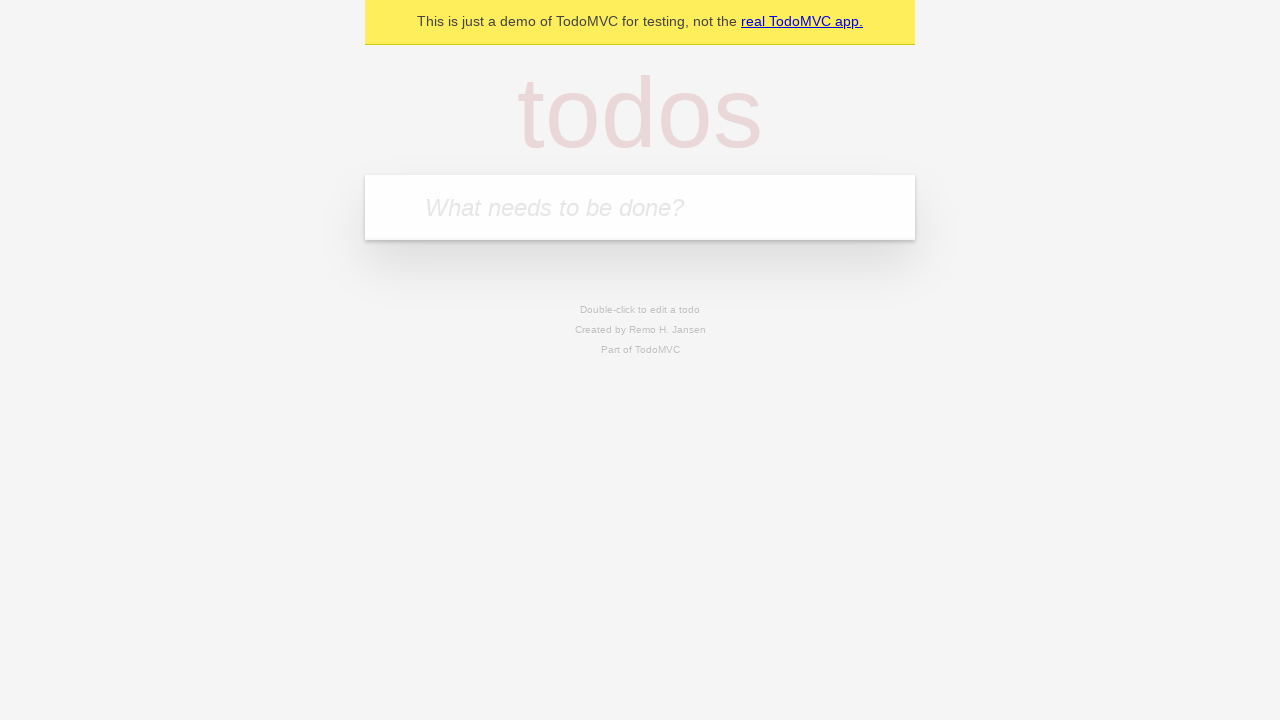

Filled todo input with 'buy some cheese' on internal:attr=[placeholder="What needs to be done?"i]
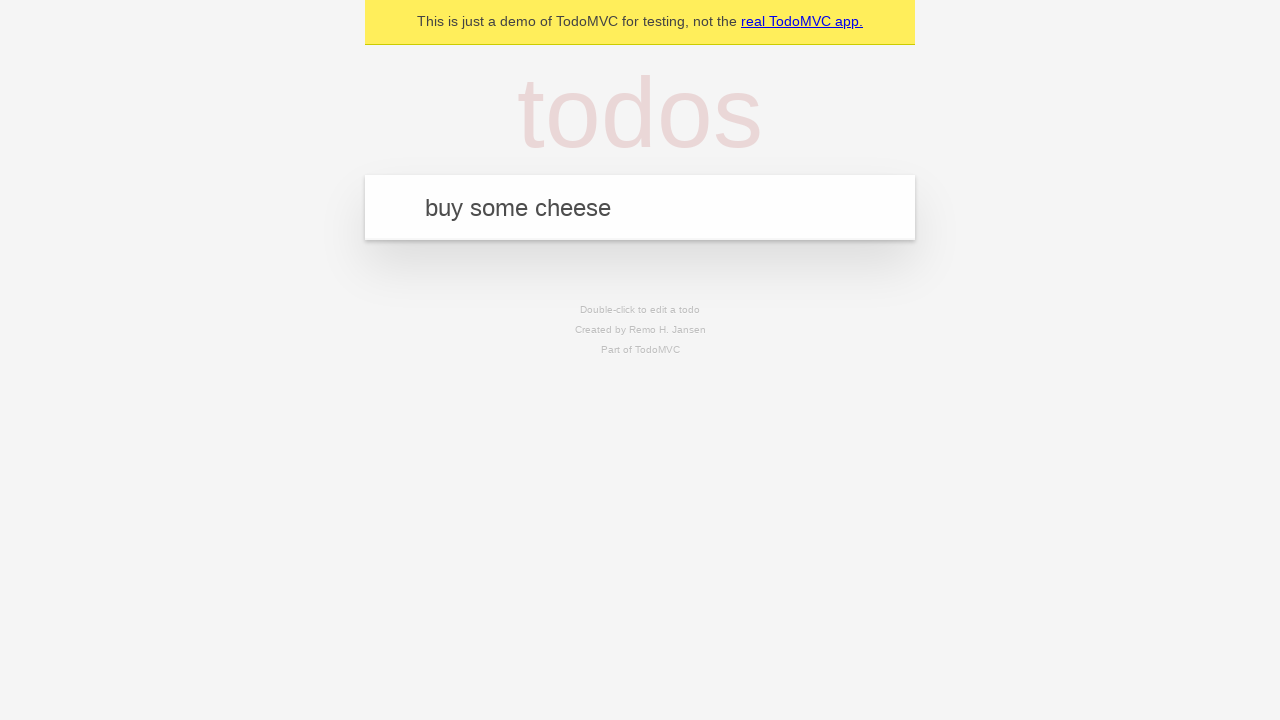

Pressed Enter to create first todo item on internal:attr=[placeholder="What needs to be done?"i]
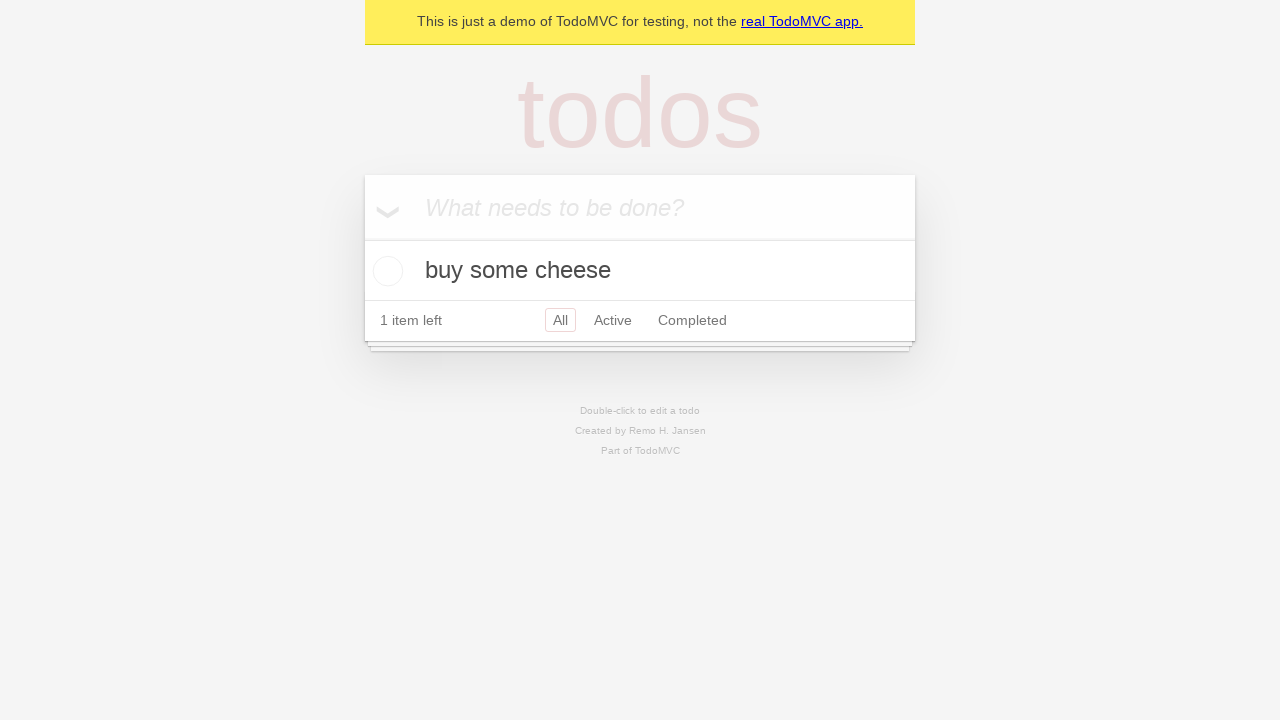

Filled todo input with 'feed the cat' on internal:attr=[placeholder="What needs to be done?"i]
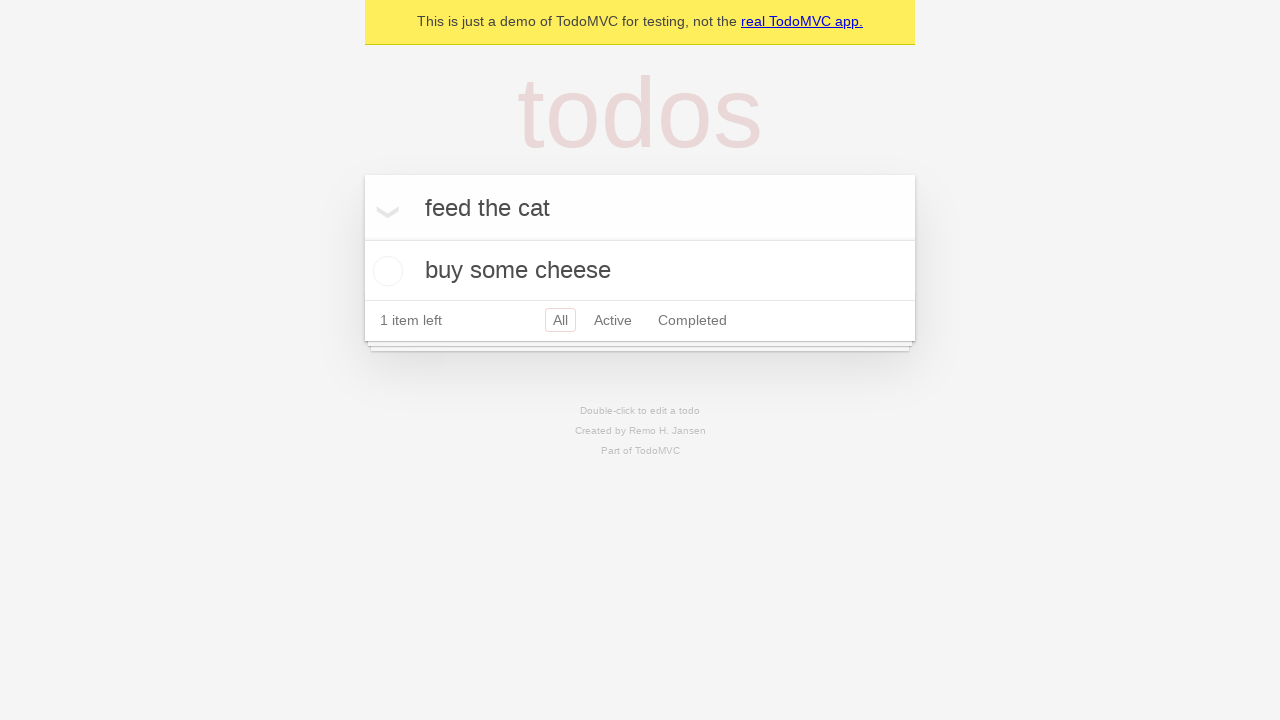

Pressed Enter to create second todo item on internal:attr=[placeholder="What needs to be done?"i]
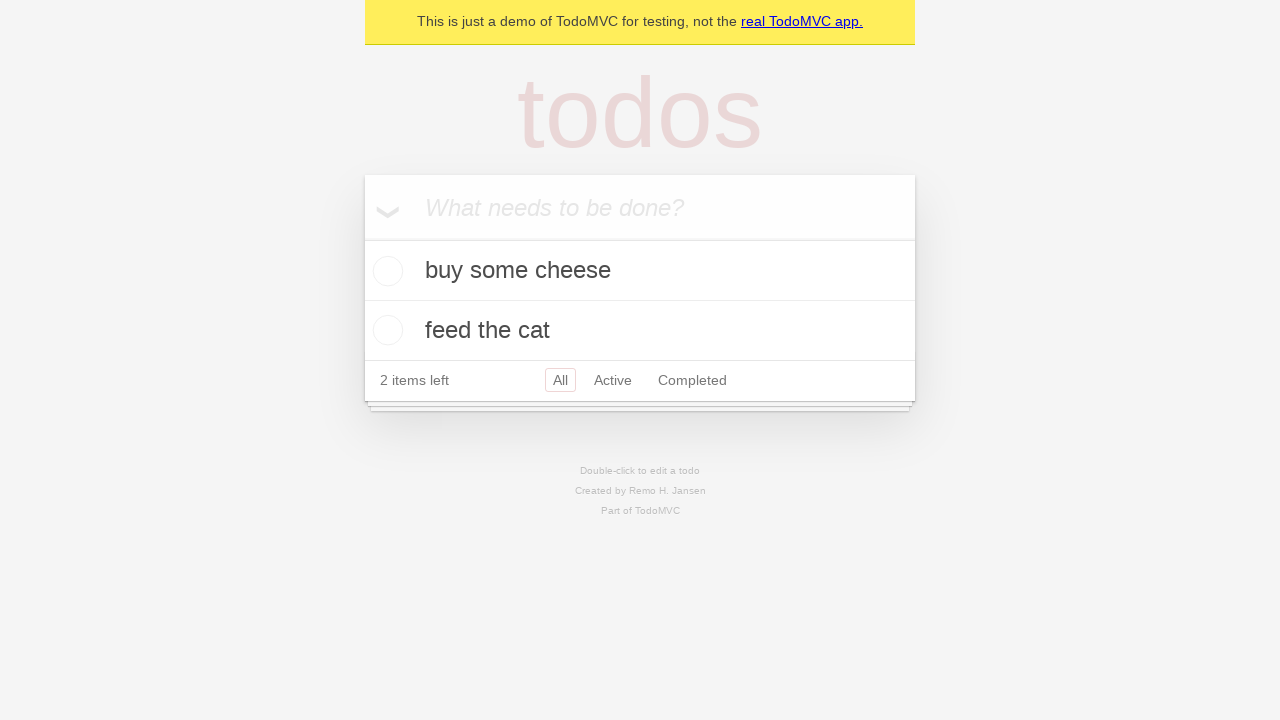

Checked the first todo item checkbox to mark it complete at (385, 271) on internal:testid=[data-testid="todo-item"s] >> nth=0 >> internal:role=checkbox
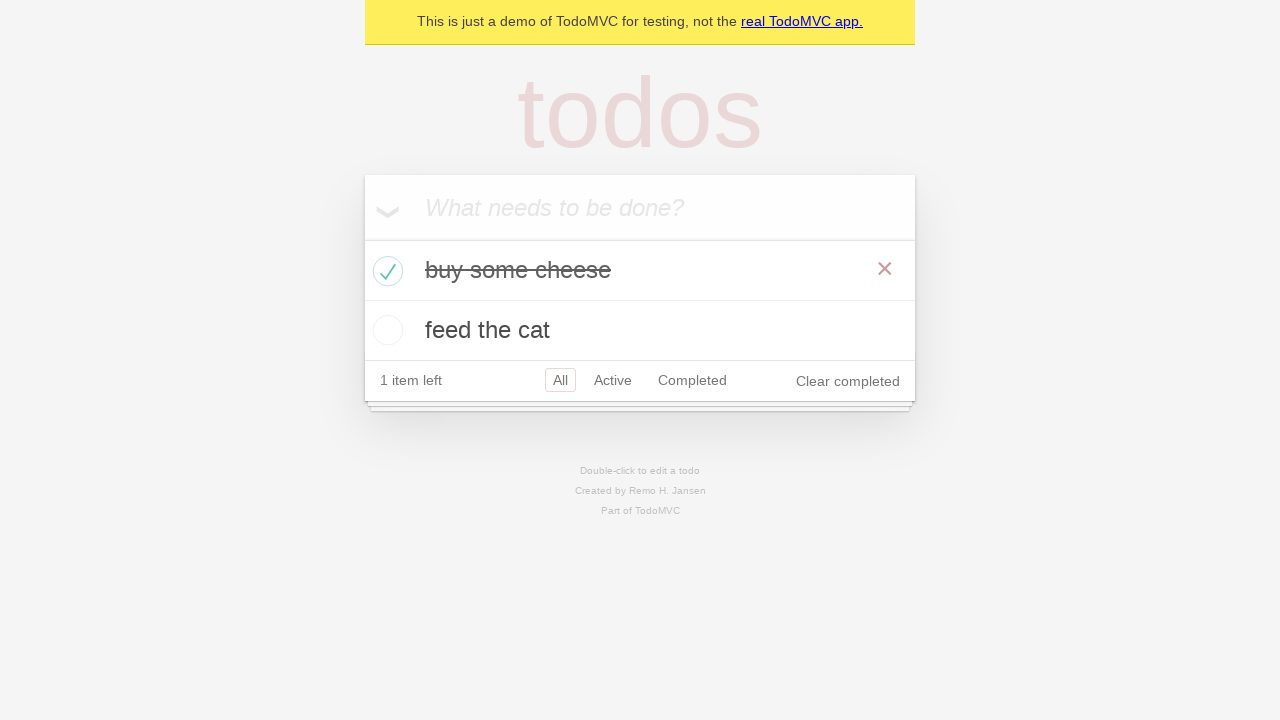

Unchecked the first todo item checkbox to mark it incomplete at (385, 271) on internal:testid=[data-testid="todo-item"s] >> nth=0 >> internal:role=checkbox
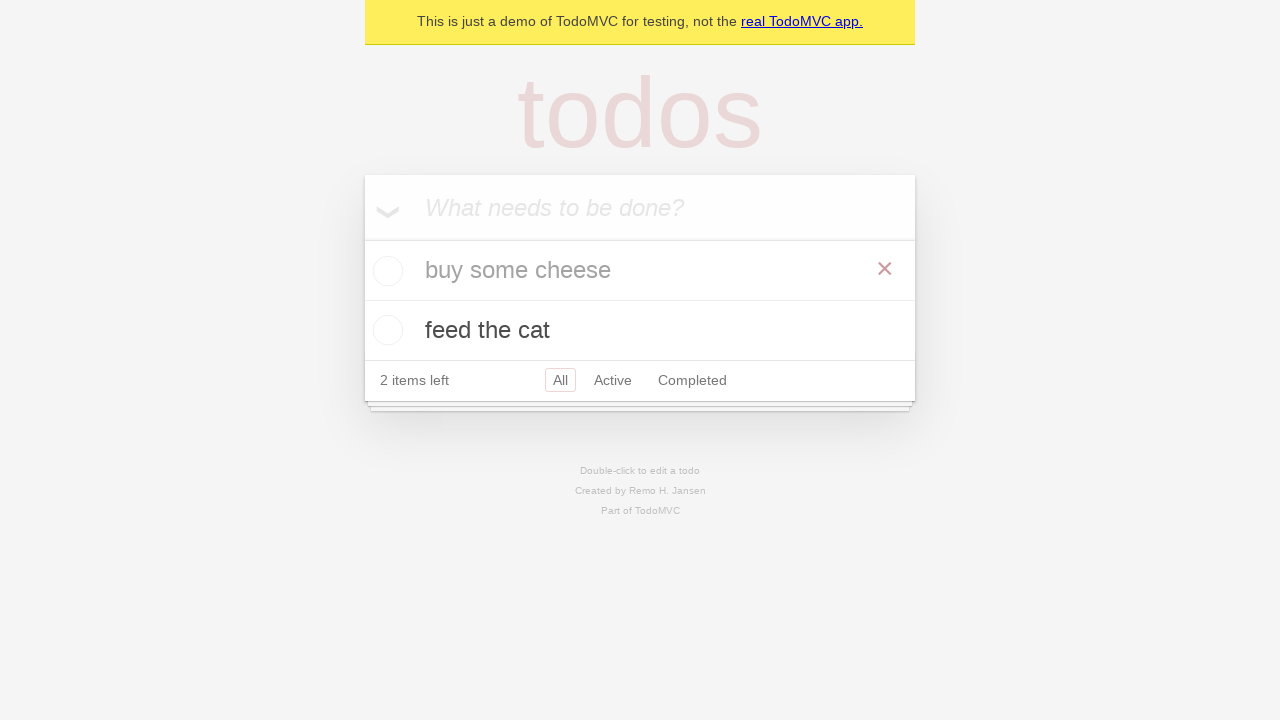

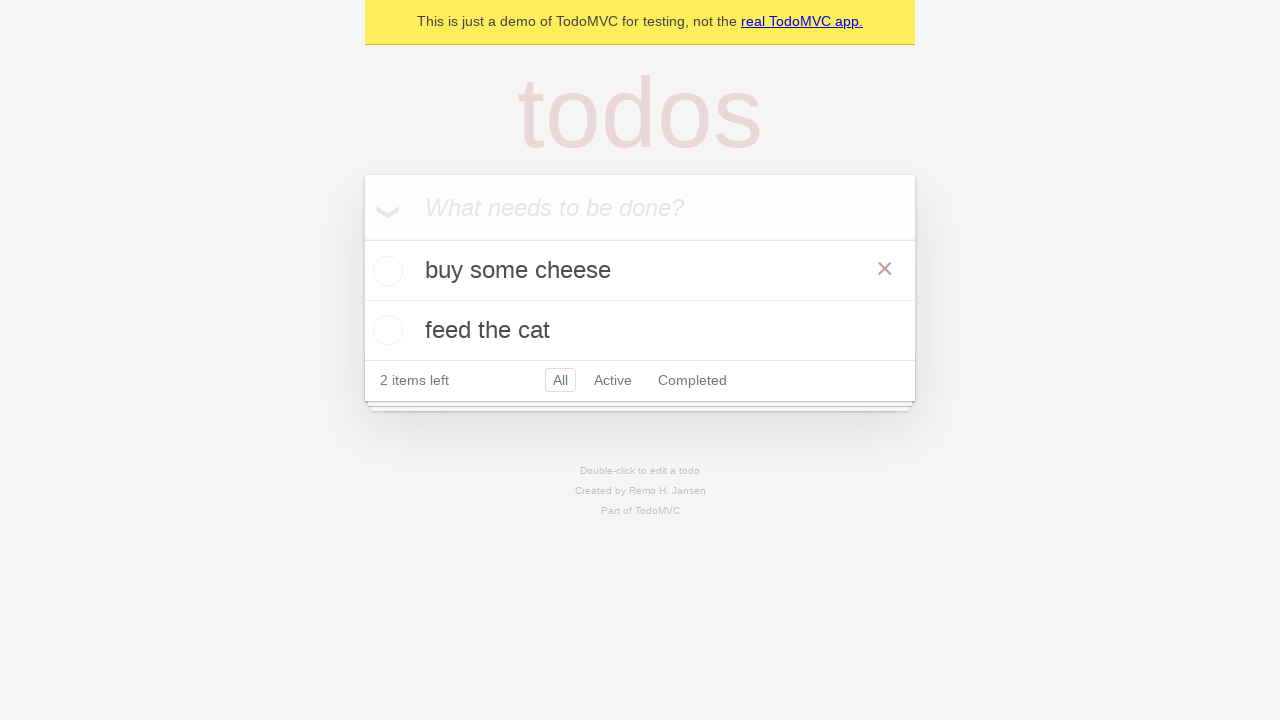